Tests a simple event registration form by filling in full name, email, event date, and additional details fields, then submitting the form and verifying the confirmation message appears.

Starting URL: https://training-support.net/webelements/simple-form

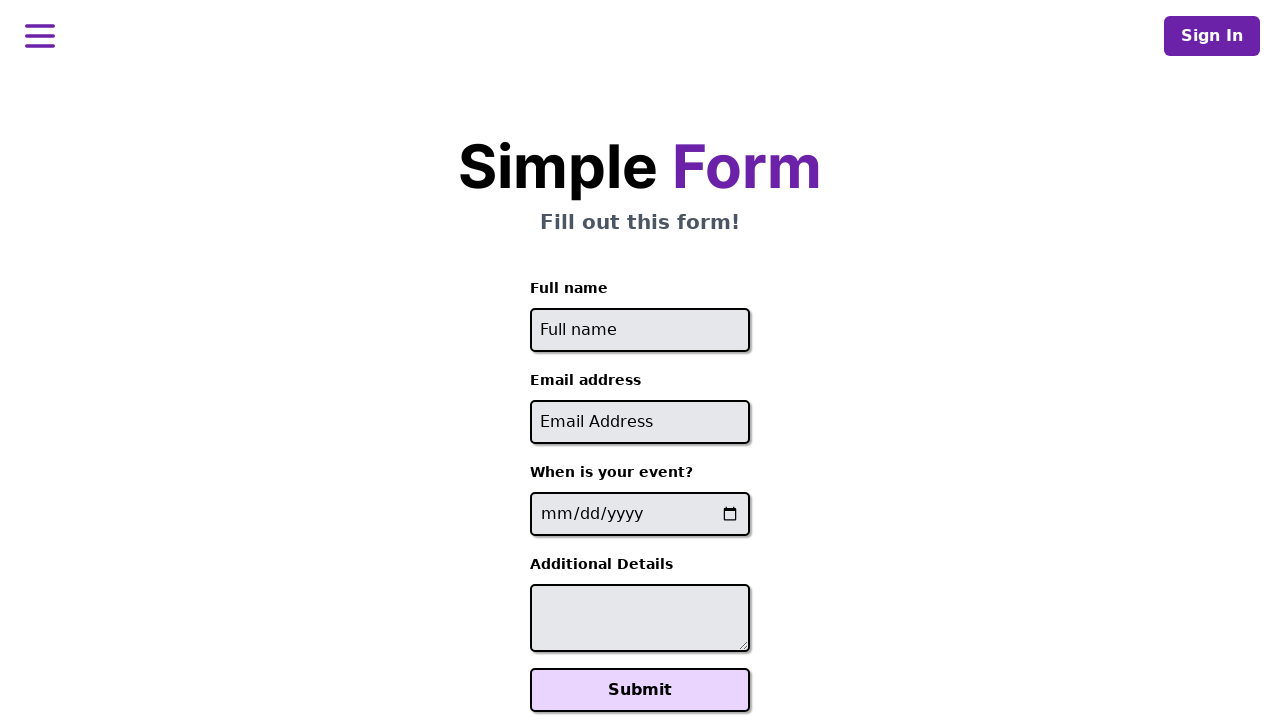

Filled full name field with 'Sarah Johnson' on #full-name
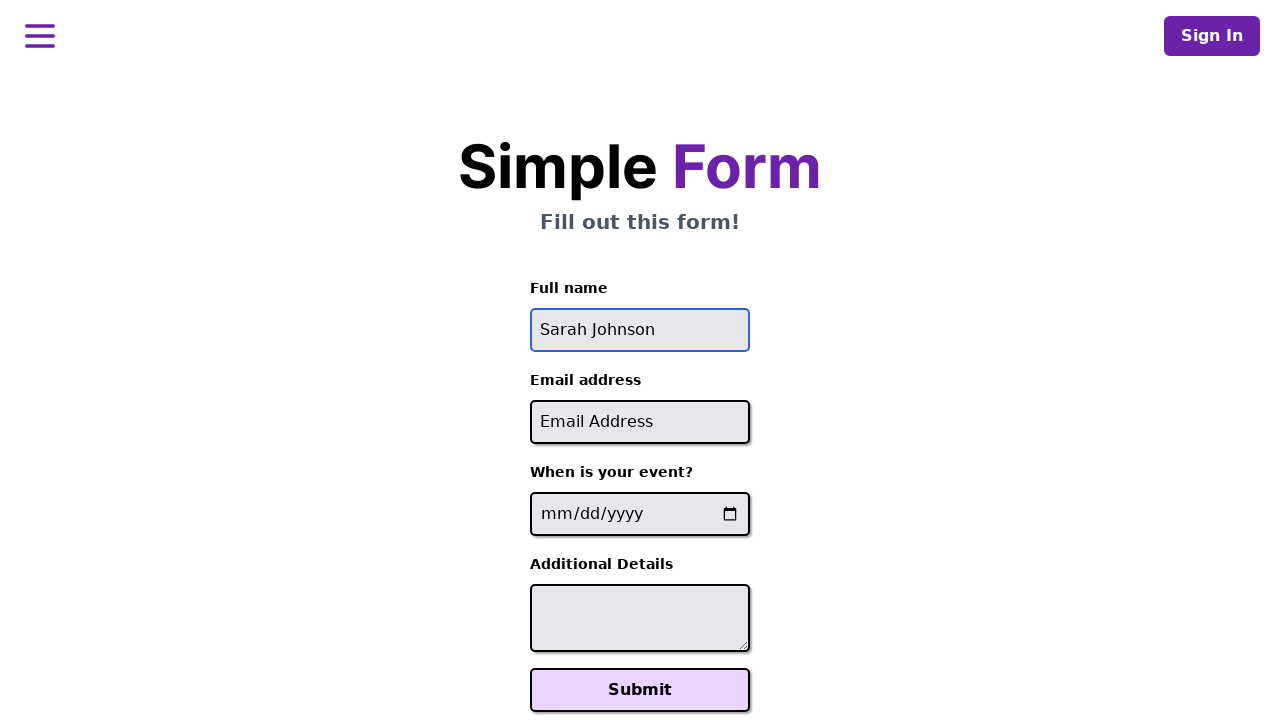

Filled email field with 'sarah.johnson@testmail.com' on #email
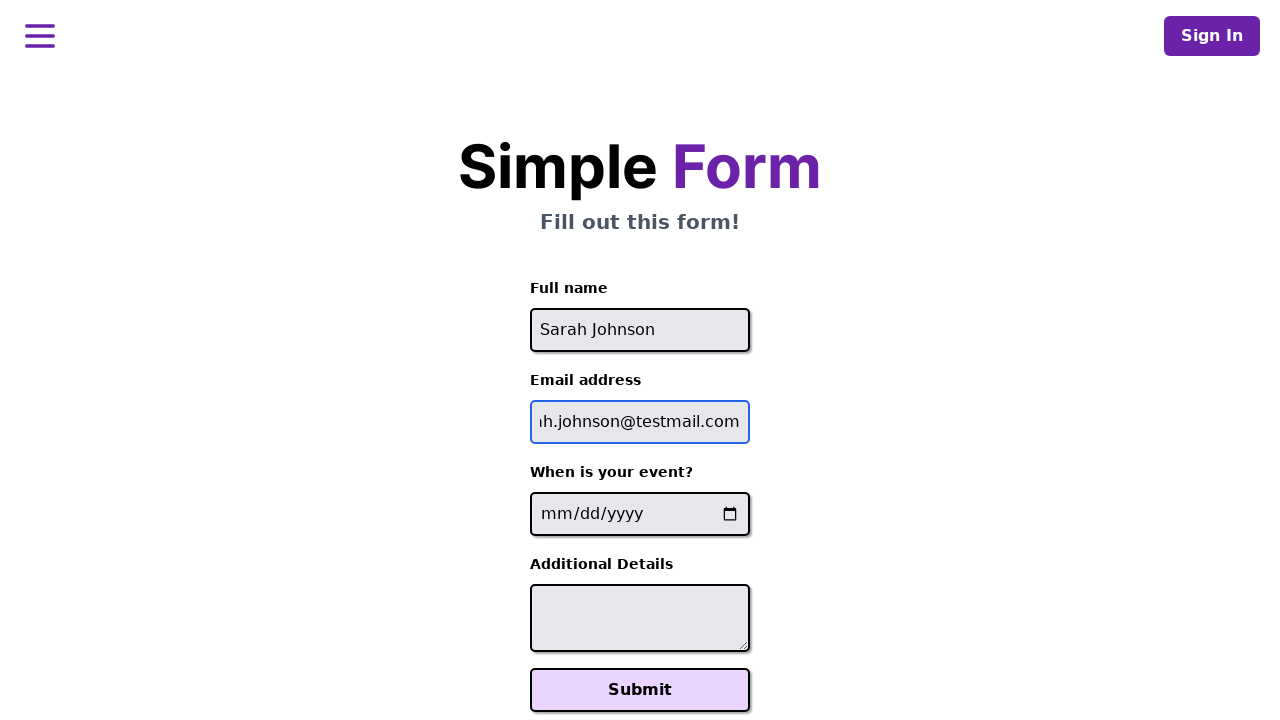

Filled event date field with '2024-06-15' on input[name='event-date']
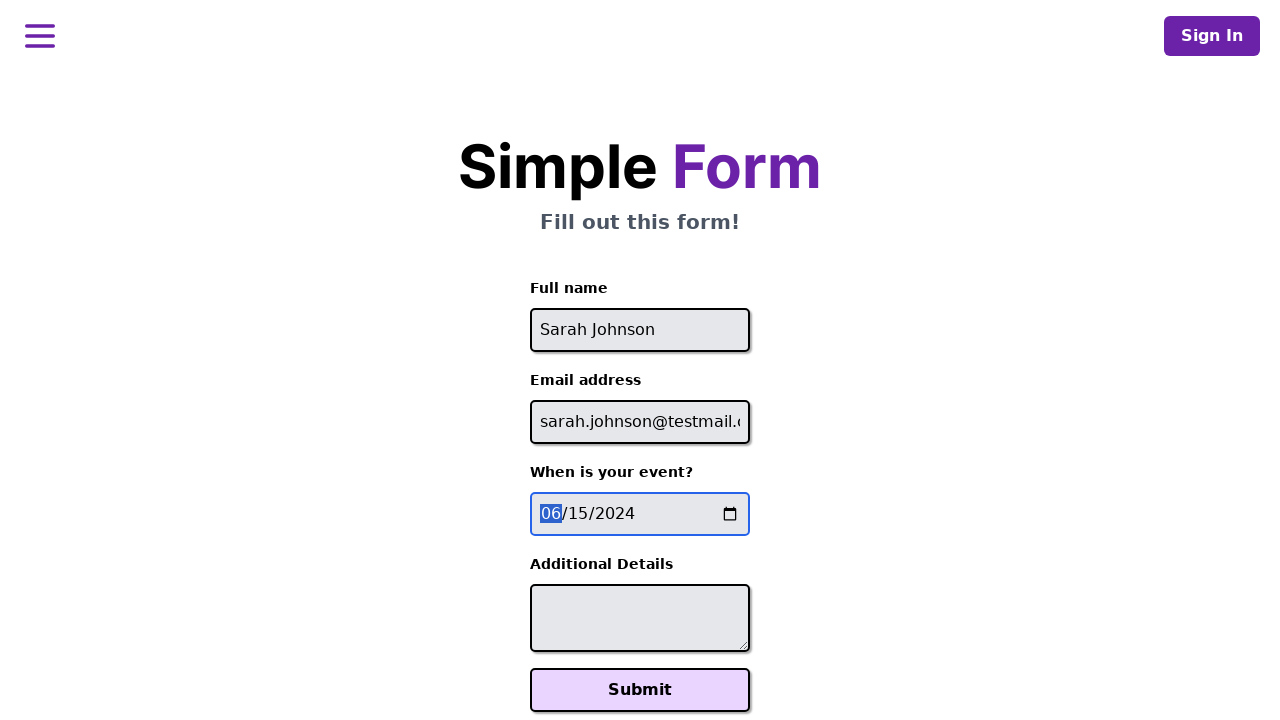

Filled additional details field with event instructions on #additional-details
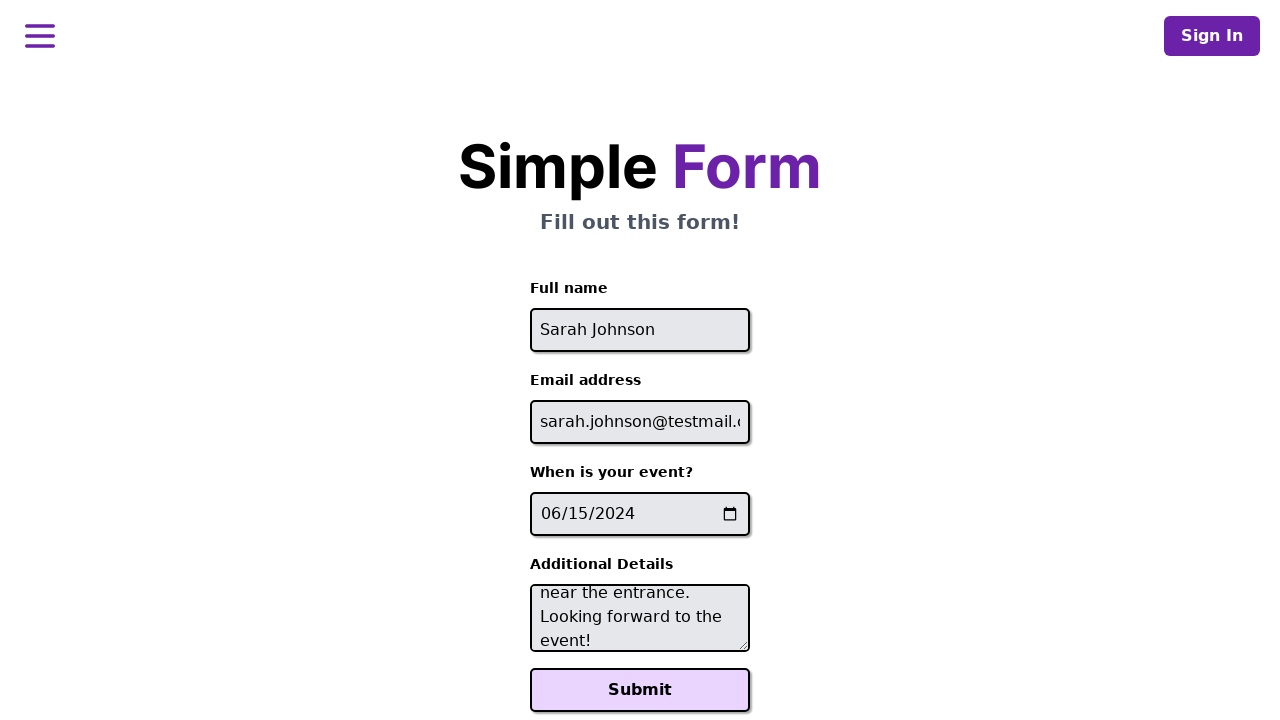

Clicked Submit button to register for event at (640, 690) on xpath=//button[text()='Submit']
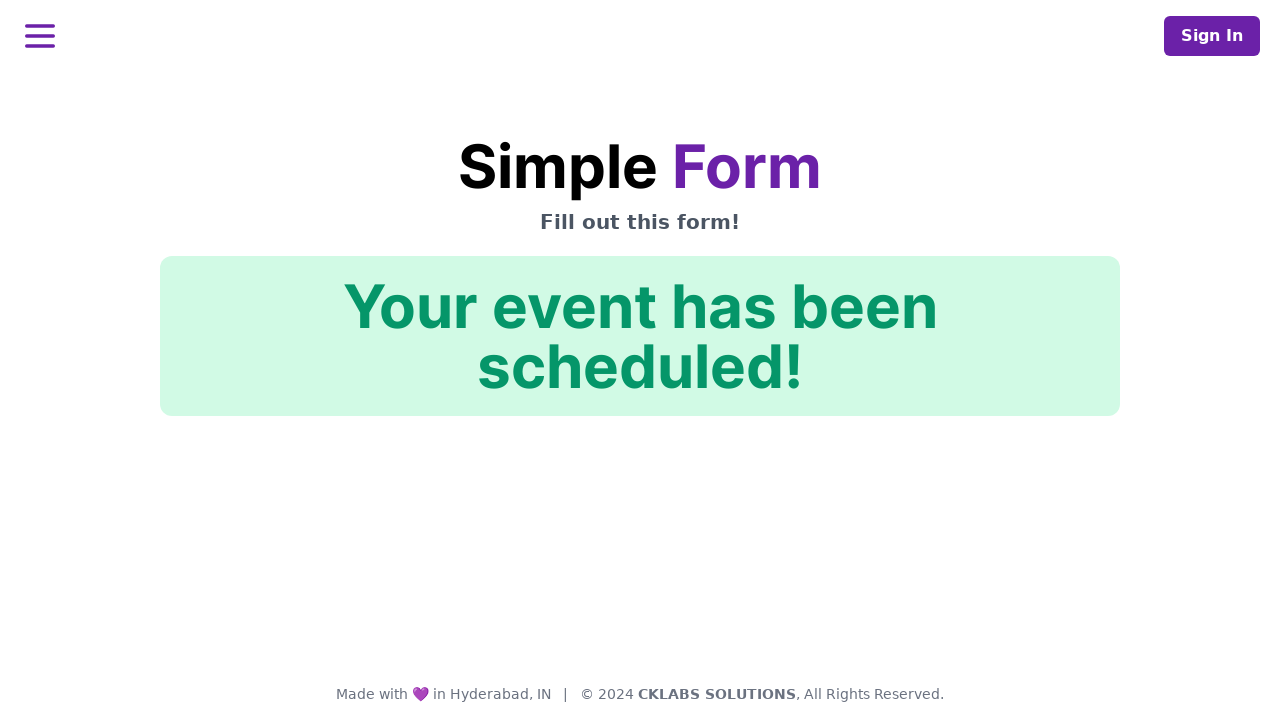

Confirmation message became visible
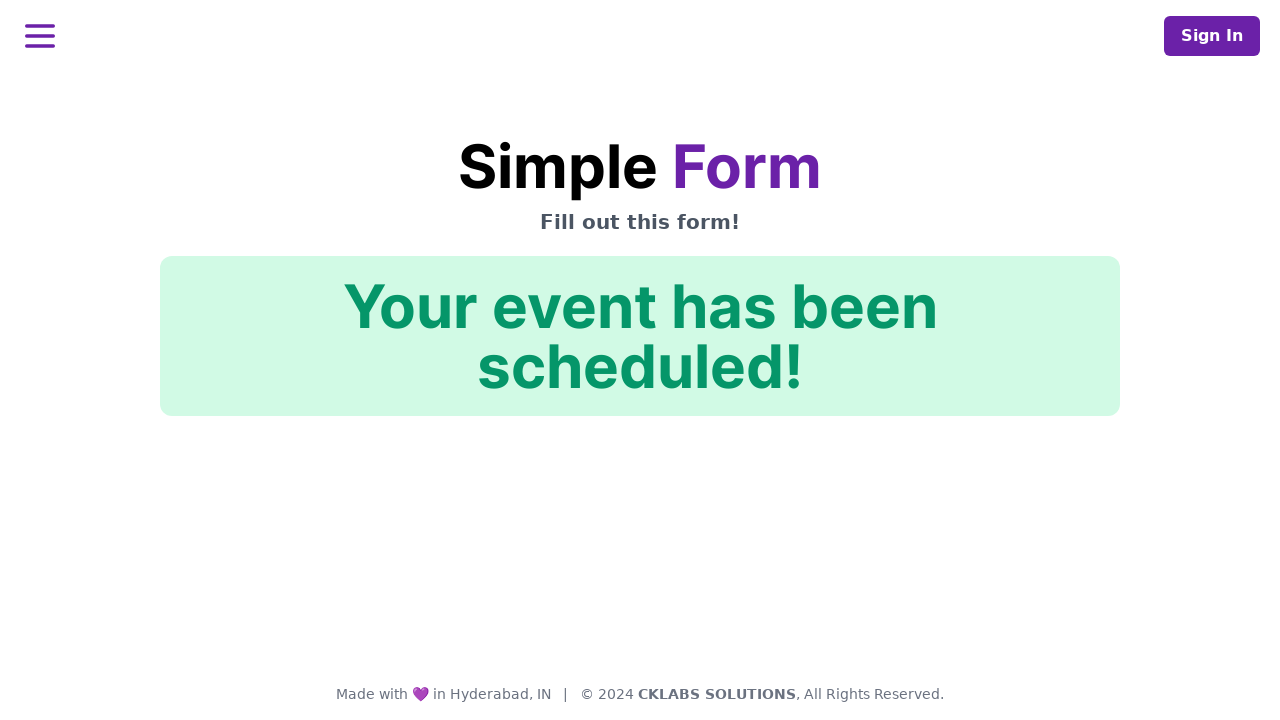

Verified confirmation message text matches expected value
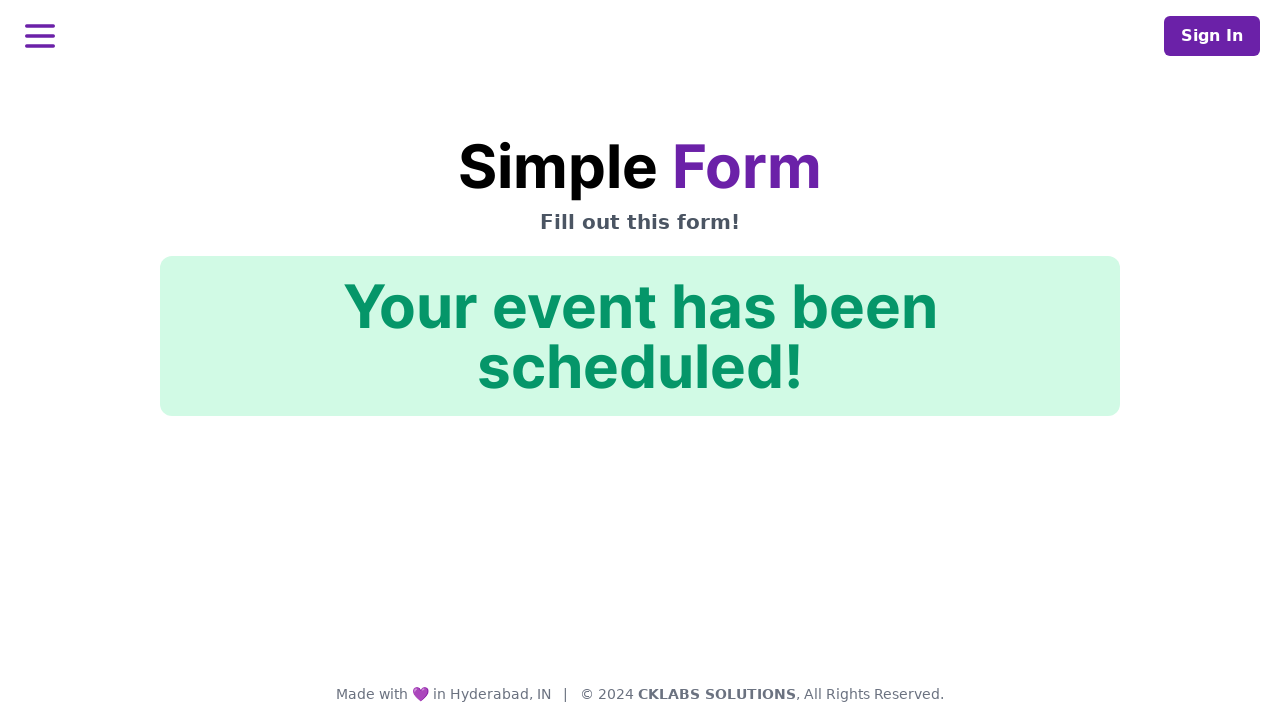

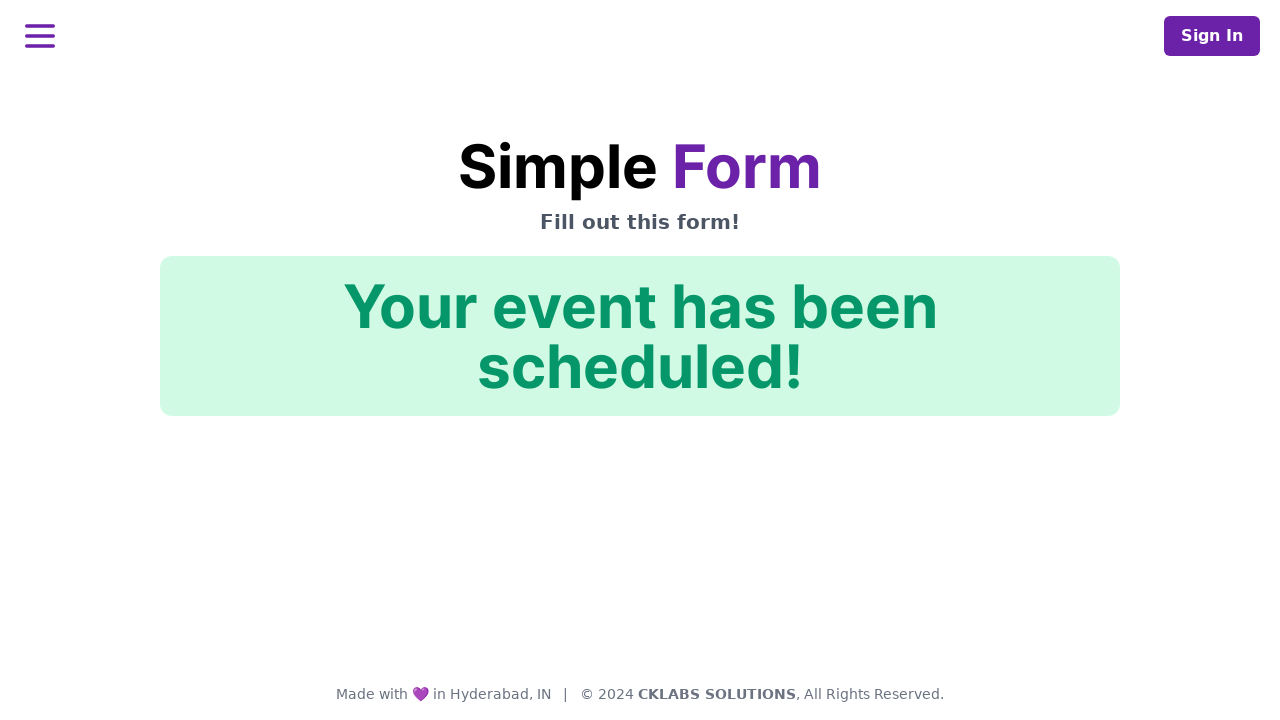